Tests clicking a button with a dynamic class attribute, handling the resulting alert, and refreshing the page - repeated 3 times to verify consistent behavior

Starting URL: http://uitestingplayground.com/classattr

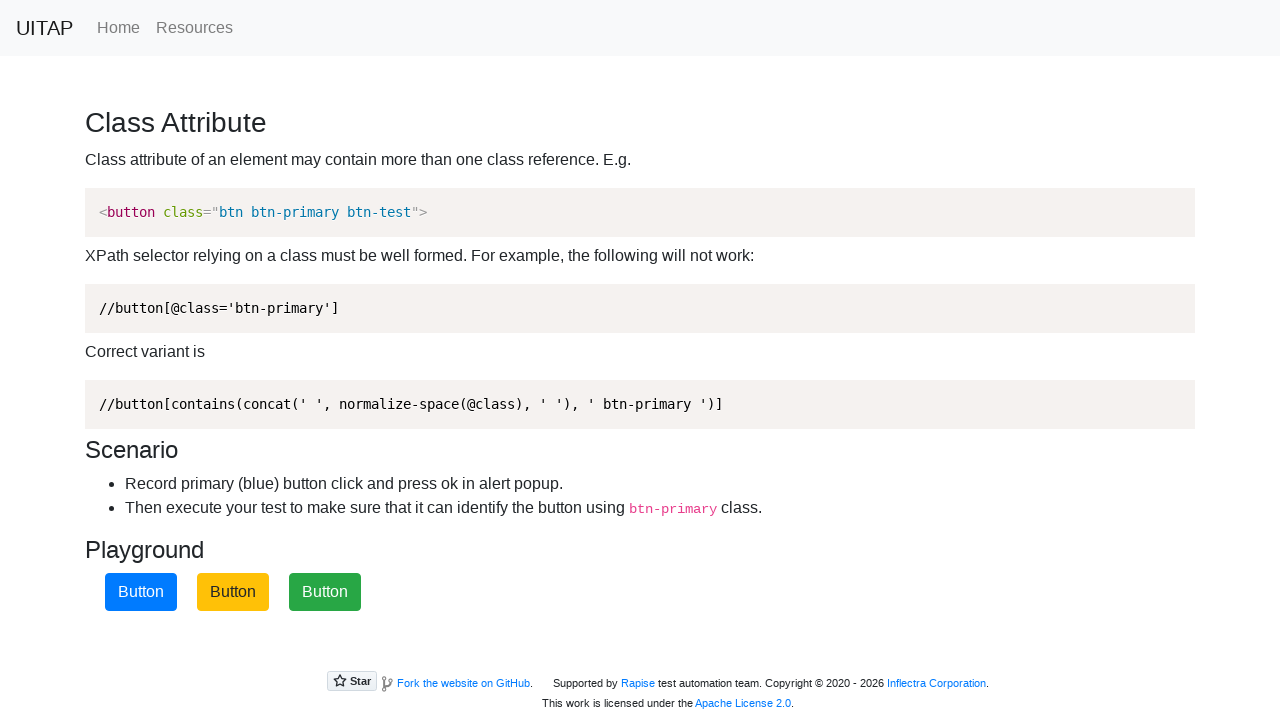

Clicked primary button with dynamic class attribute (iteration 1) at (141, 592) on button.btn-primary
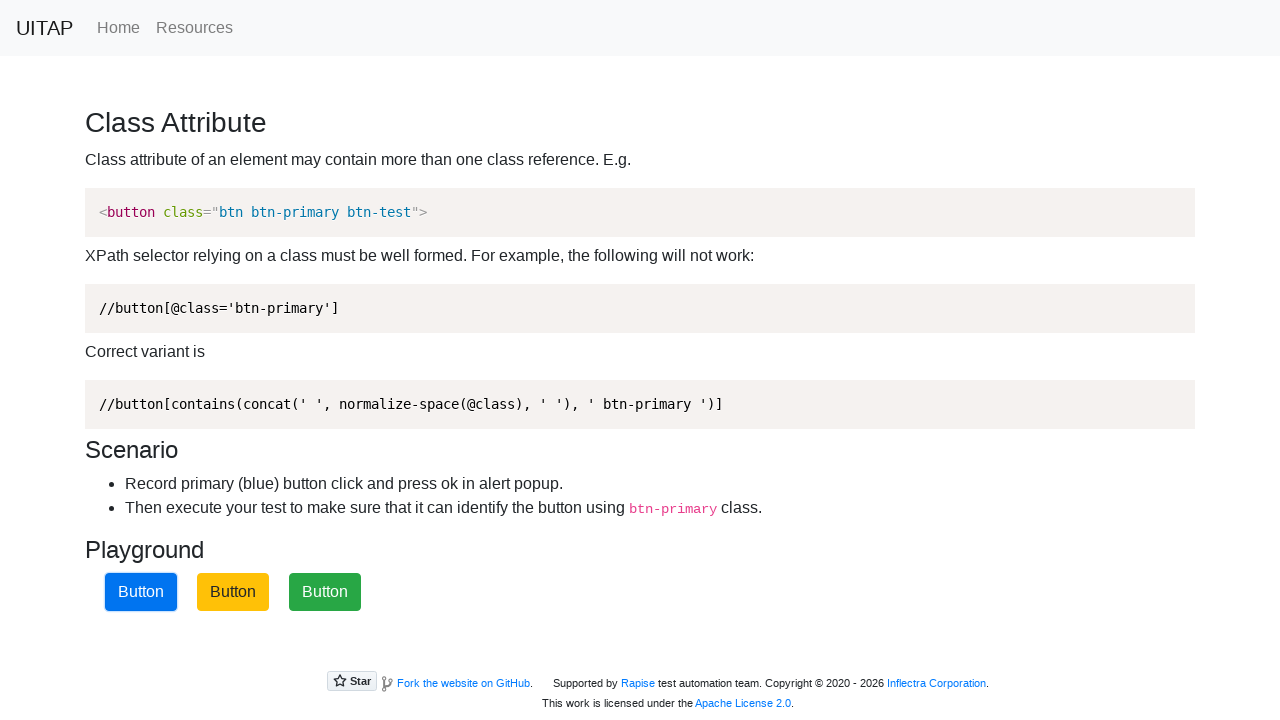

Set up dialog handler to accept alerts (iteration 1)
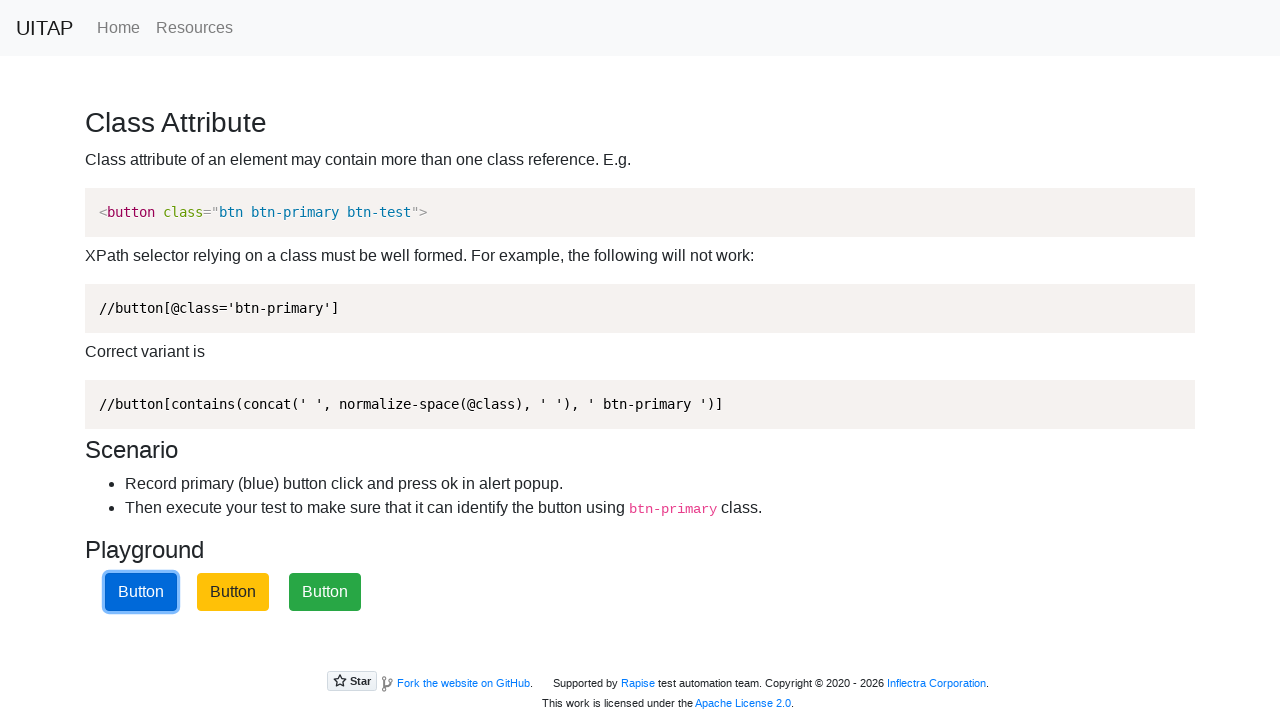

Refreshed page after alert handling (iteration 1)
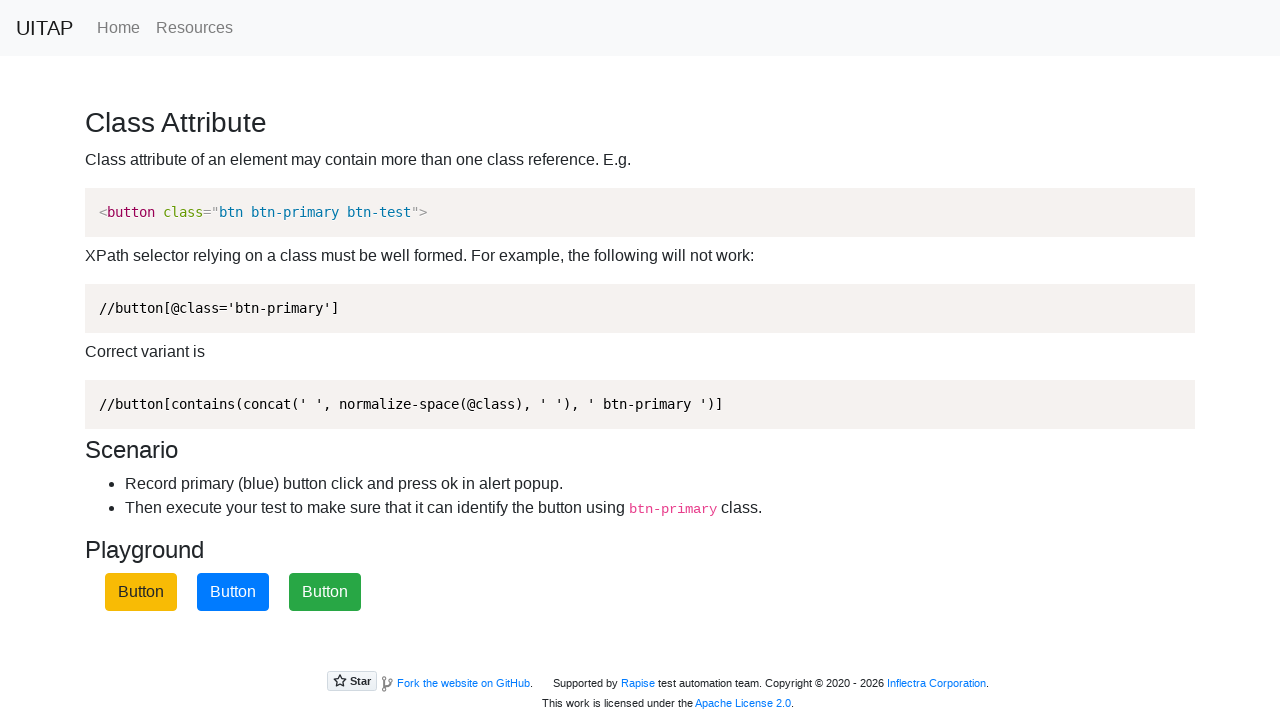

Clicked primary button with dynamic class attribute (iteration 2) at (233, 592) on button.btn-primary
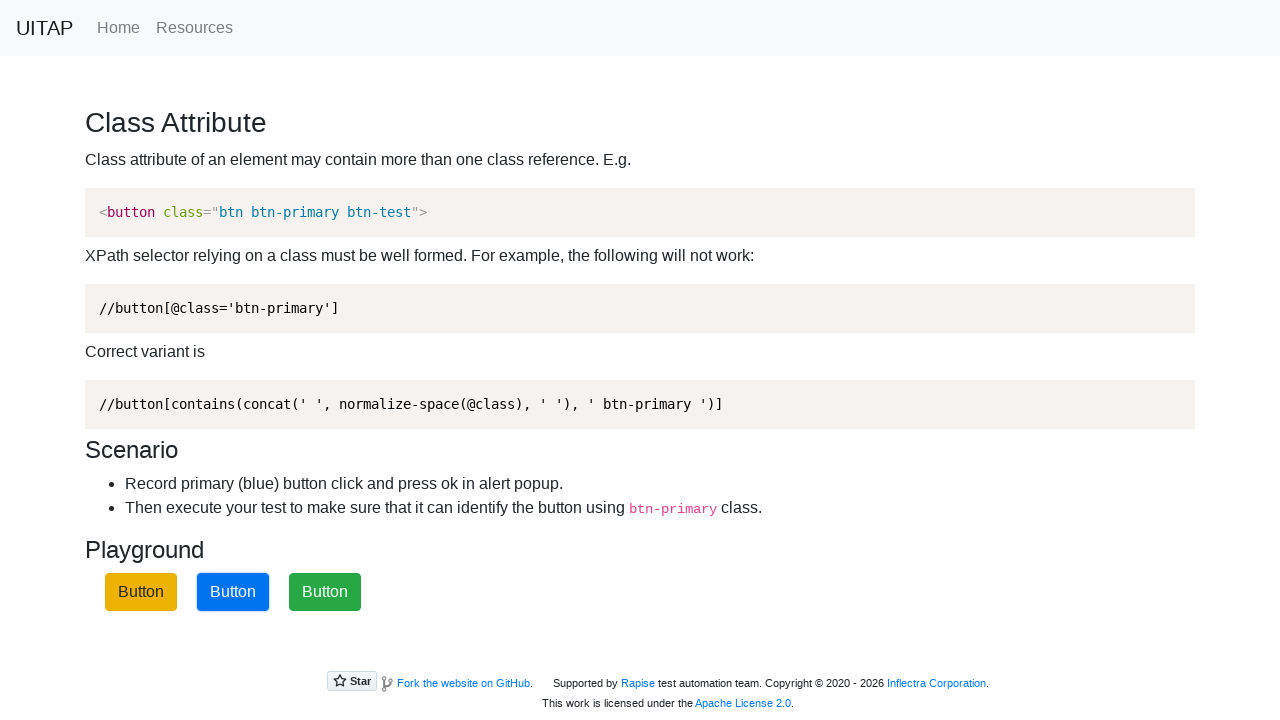

Set up dialog handler to accept alerts (iteration 2)
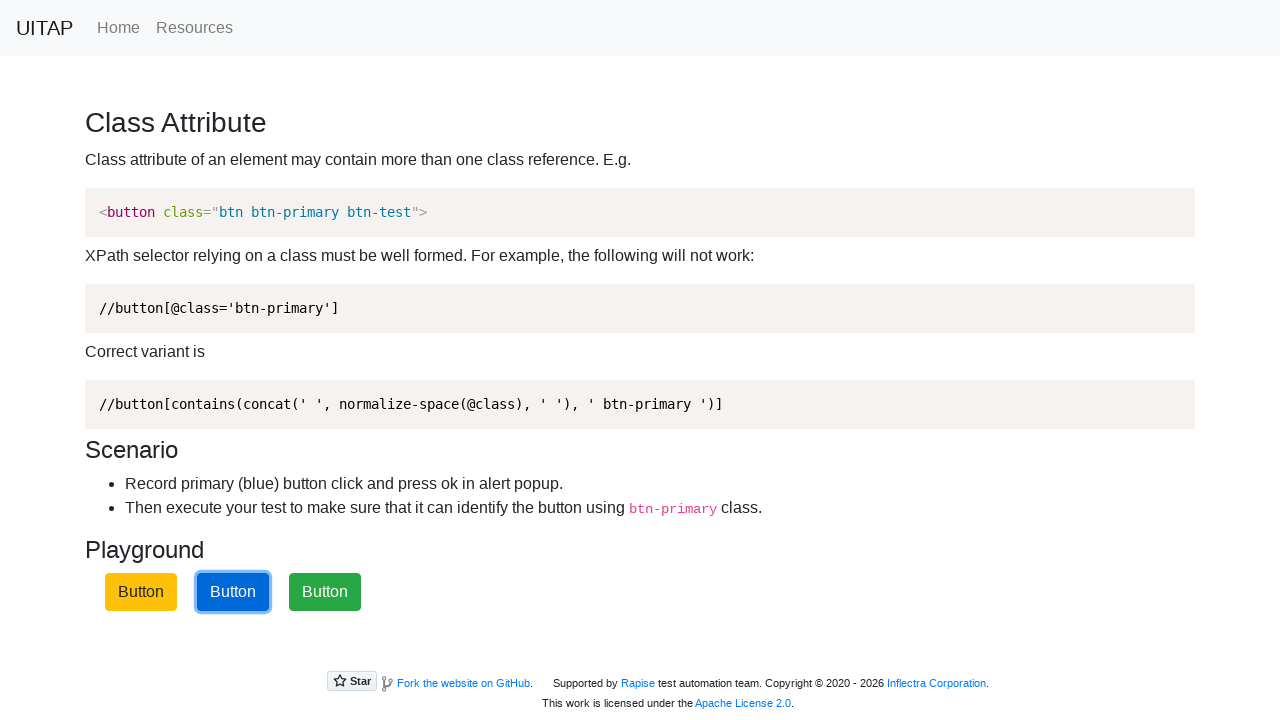

Refreshed page after alert handling (iteration 2)
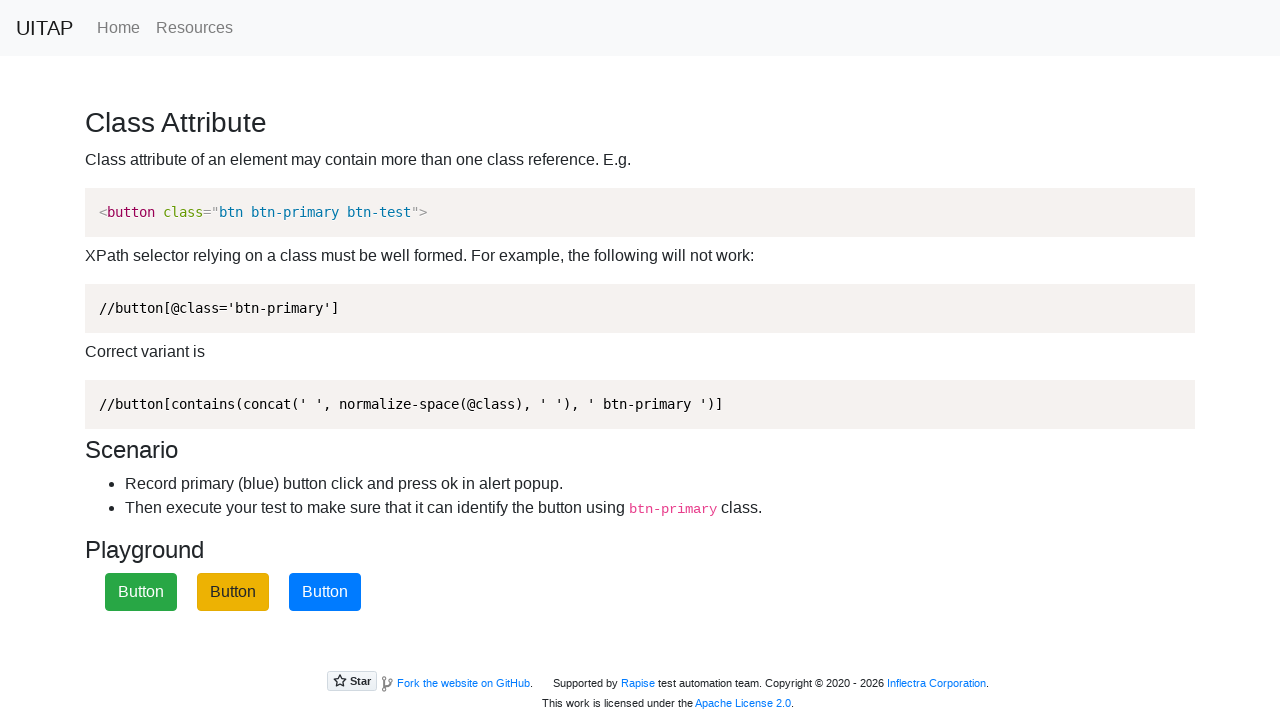

Clicked primary button with dynamic class attribute (iteration 3) at (325, 592) on button.btn-primary
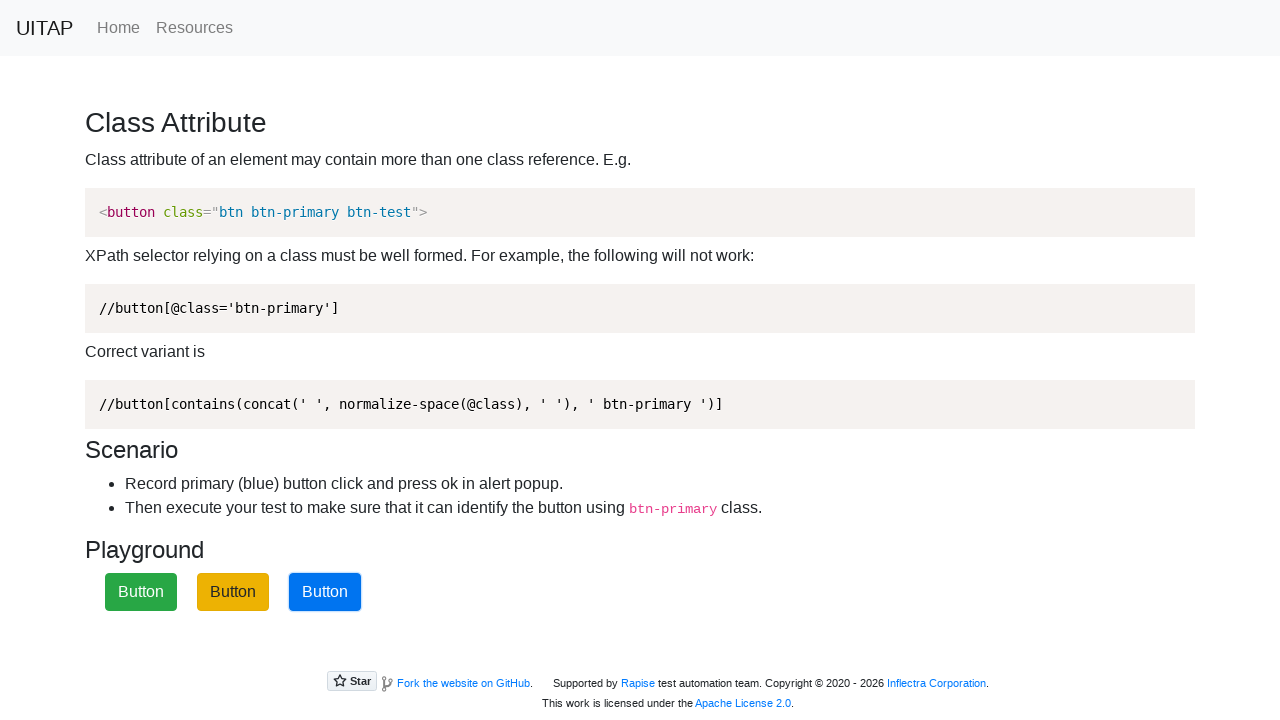

Set up dialog handler to accept alerts (iteration 3)
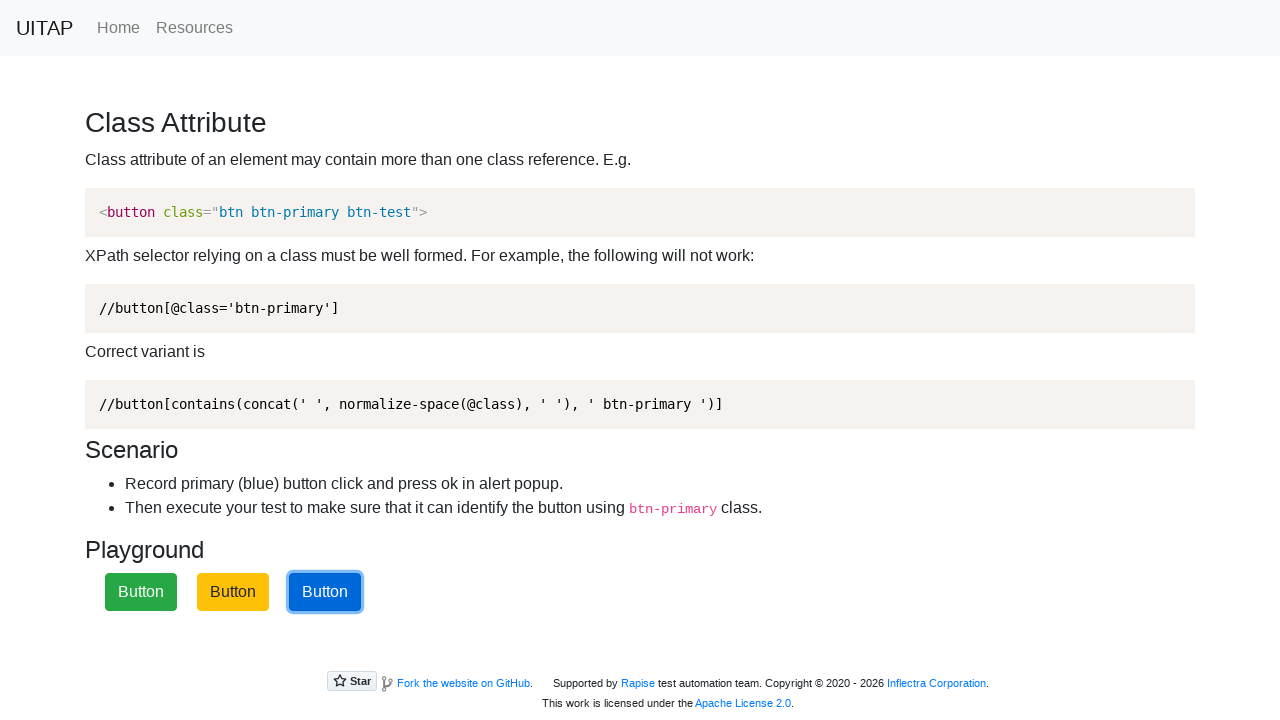

Refreshed page after alert handling (iteration 3)
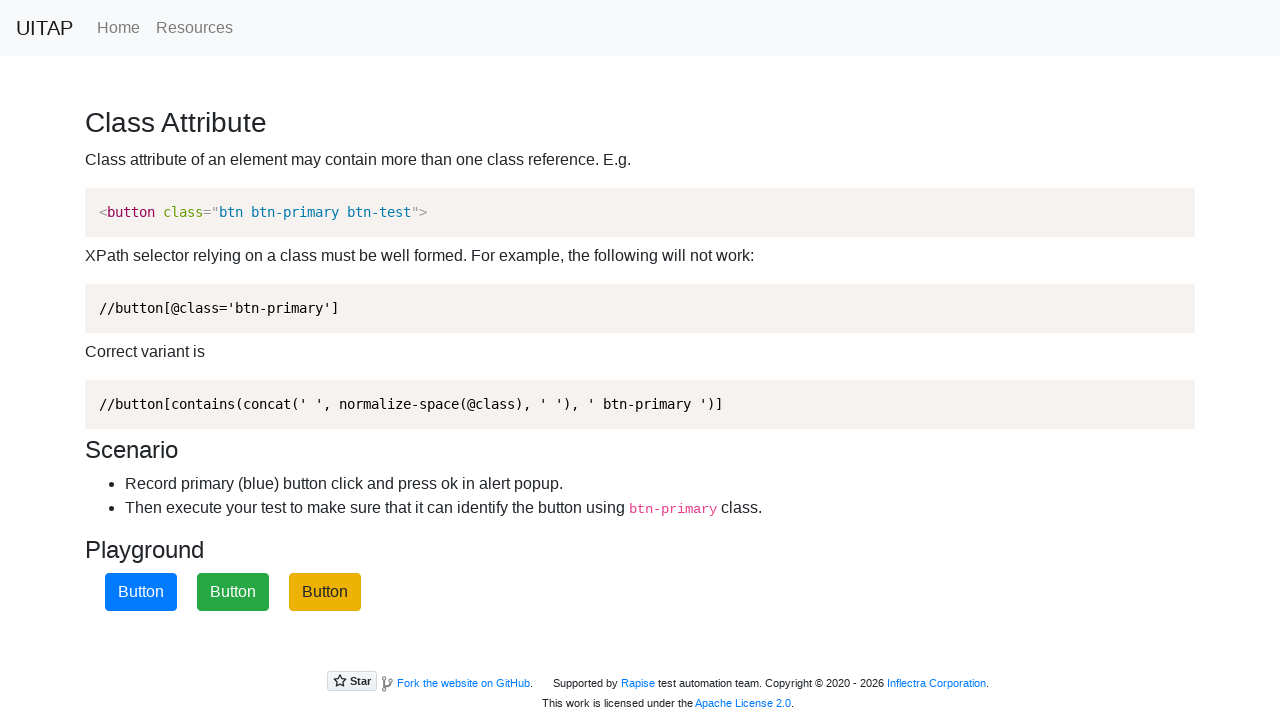

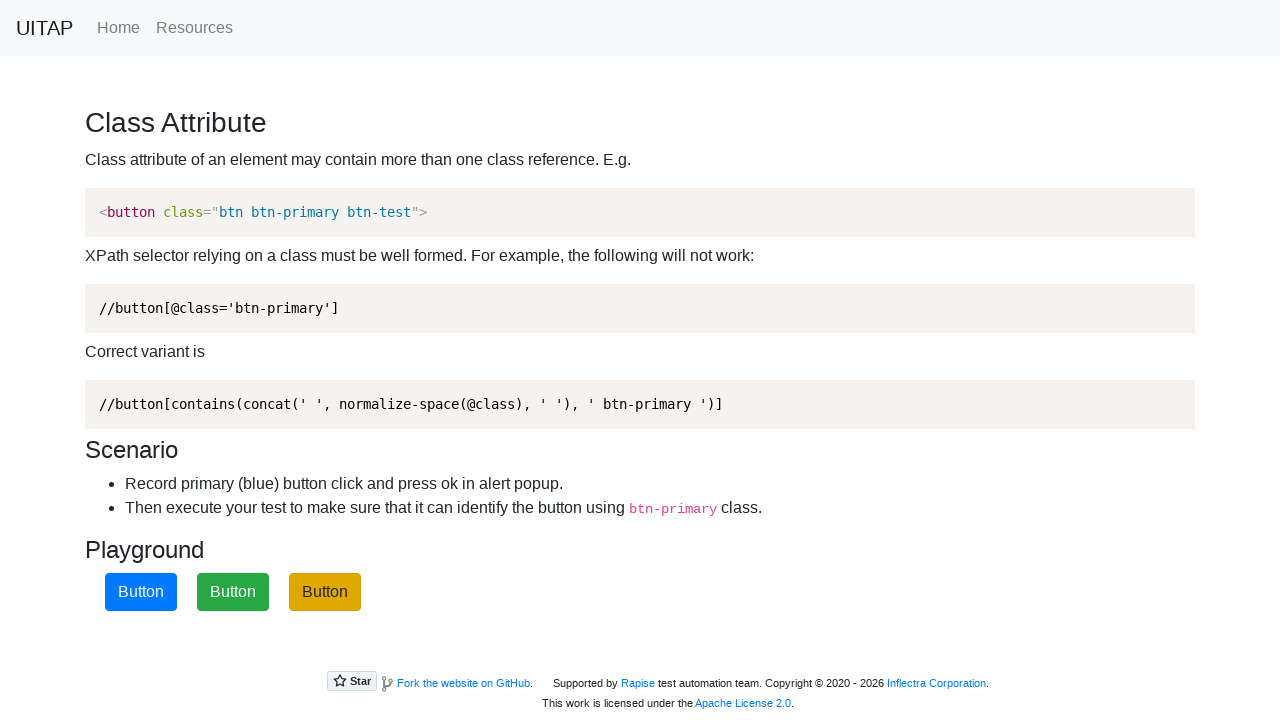